Tests Bootstrap dropdown functionality by clicking the dropdown menu button and selecting the "JavaScript" option from the dropdown items

Starting URL: https://seleniumpractise.blogspot.com/2016/08/bootstrap-dropdown-example-for-selenium.html

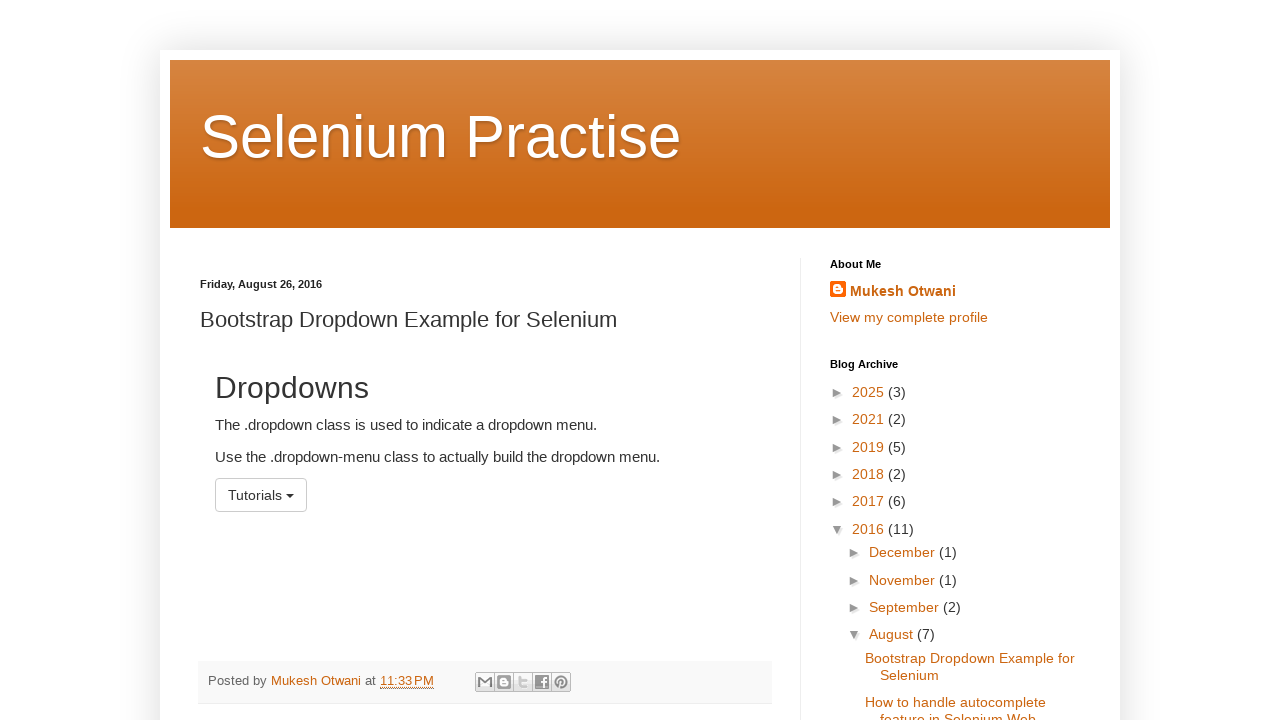

Clicked dropdown menu button at (261, 495) on button#menu1
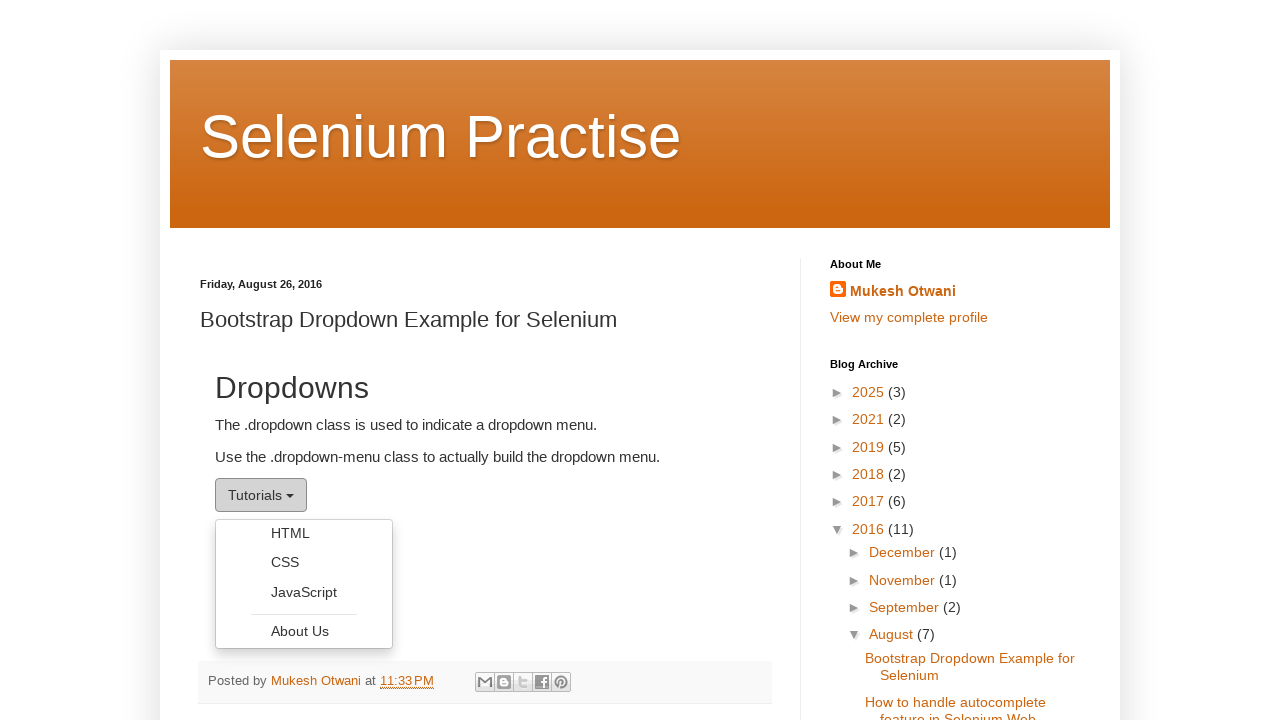

Dropdown items became visible
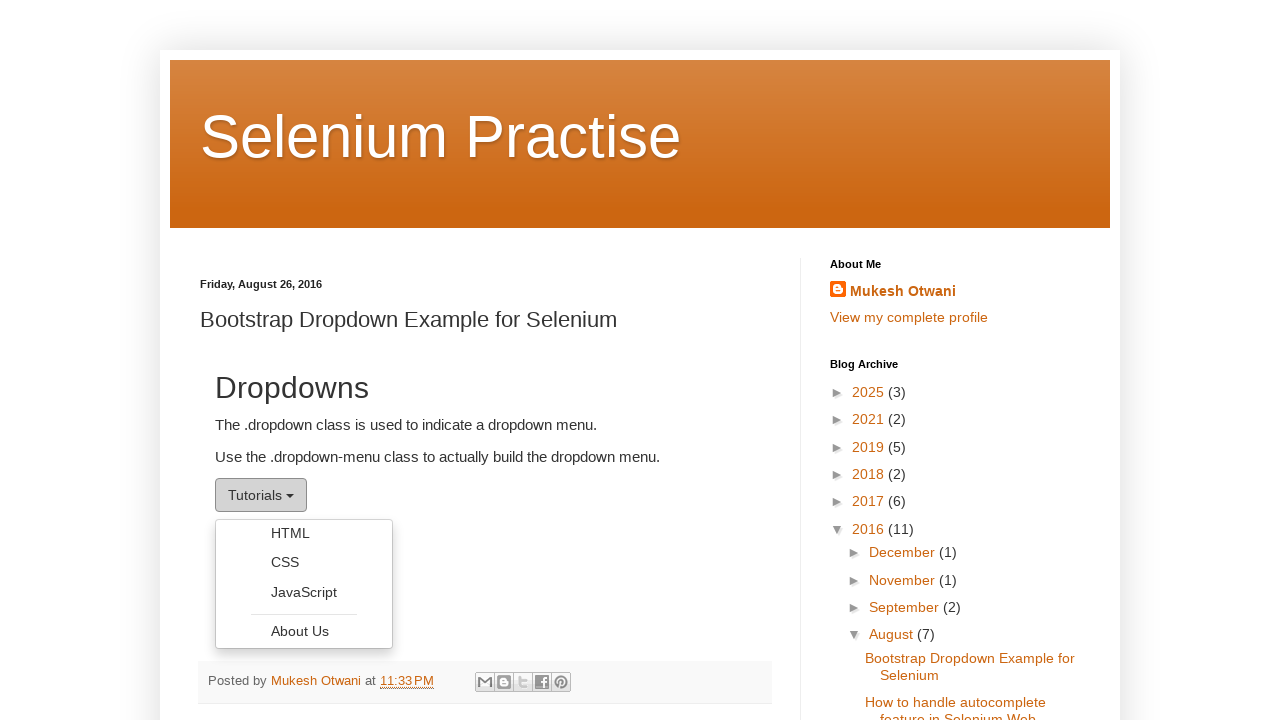

Clicked 'JavaScript' option from dropdown menu at (304, 592) on a[role='menuitem']:has-text('JavaScript')
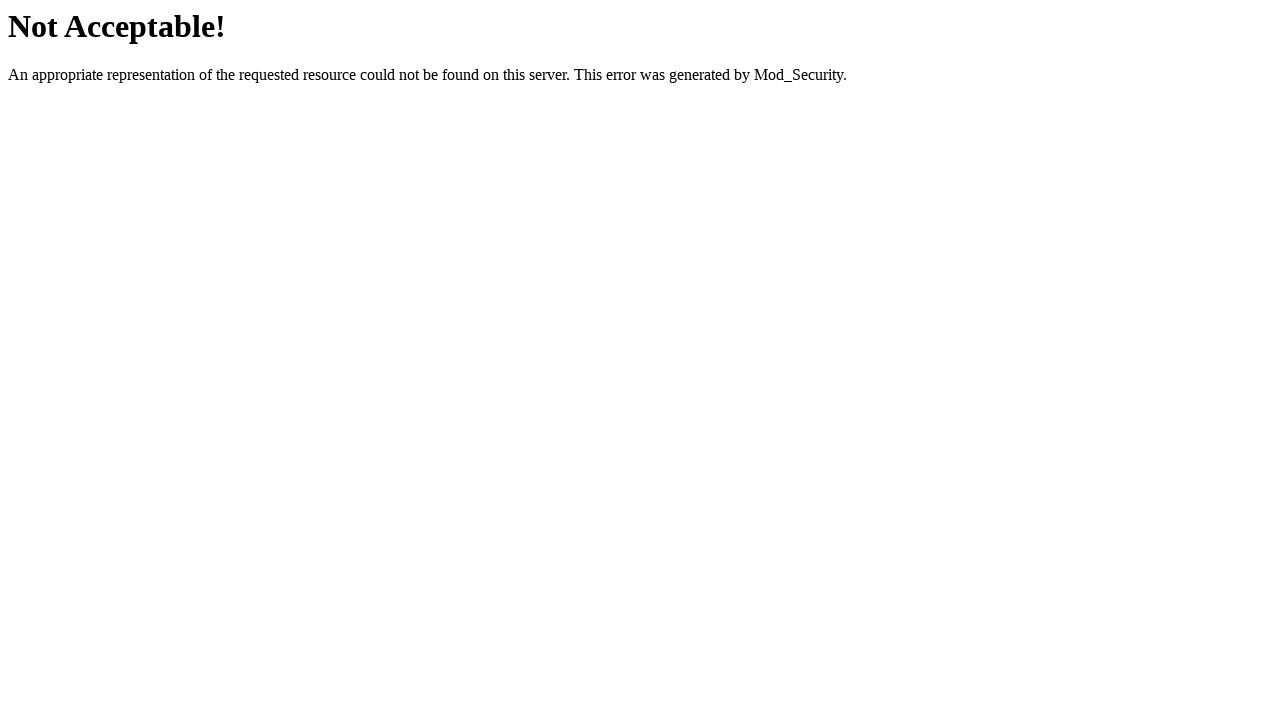

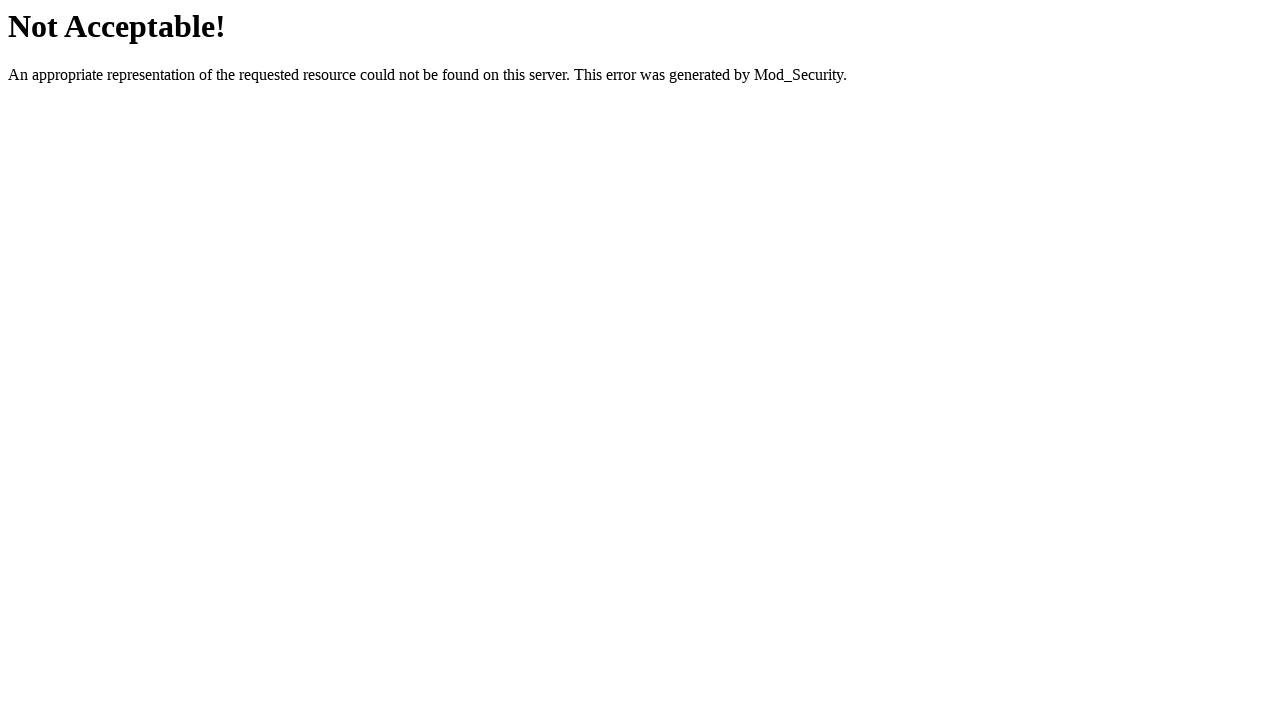